Navigates to the Suivre Votre Commande (Track Your Order) page via the footer link

Starting URL: https://shop.boutik-prive.fr/

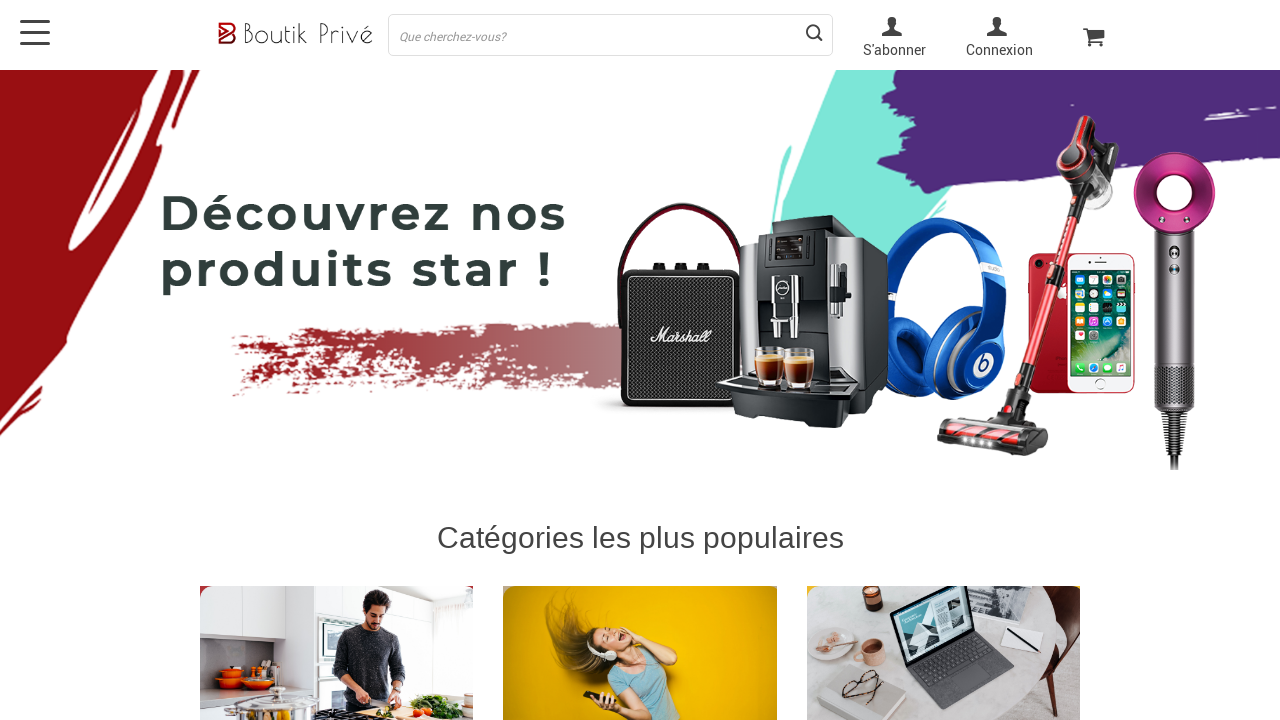

Initial page load completed with networkidle state
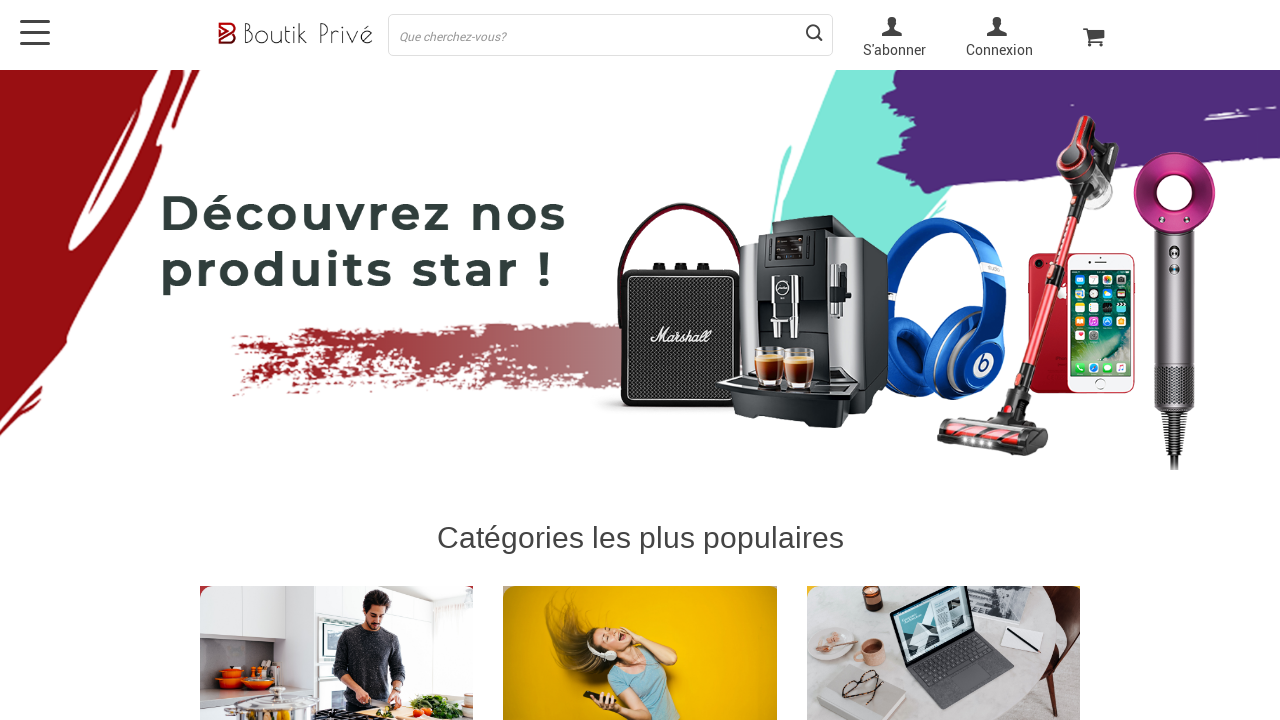

Clicked on 'Suivre Votre Commande' (Track Your Order) link in footer at (768, 462) on #menu-item-36 >> internal:role=link[name="Suivre Votre Commande"i]
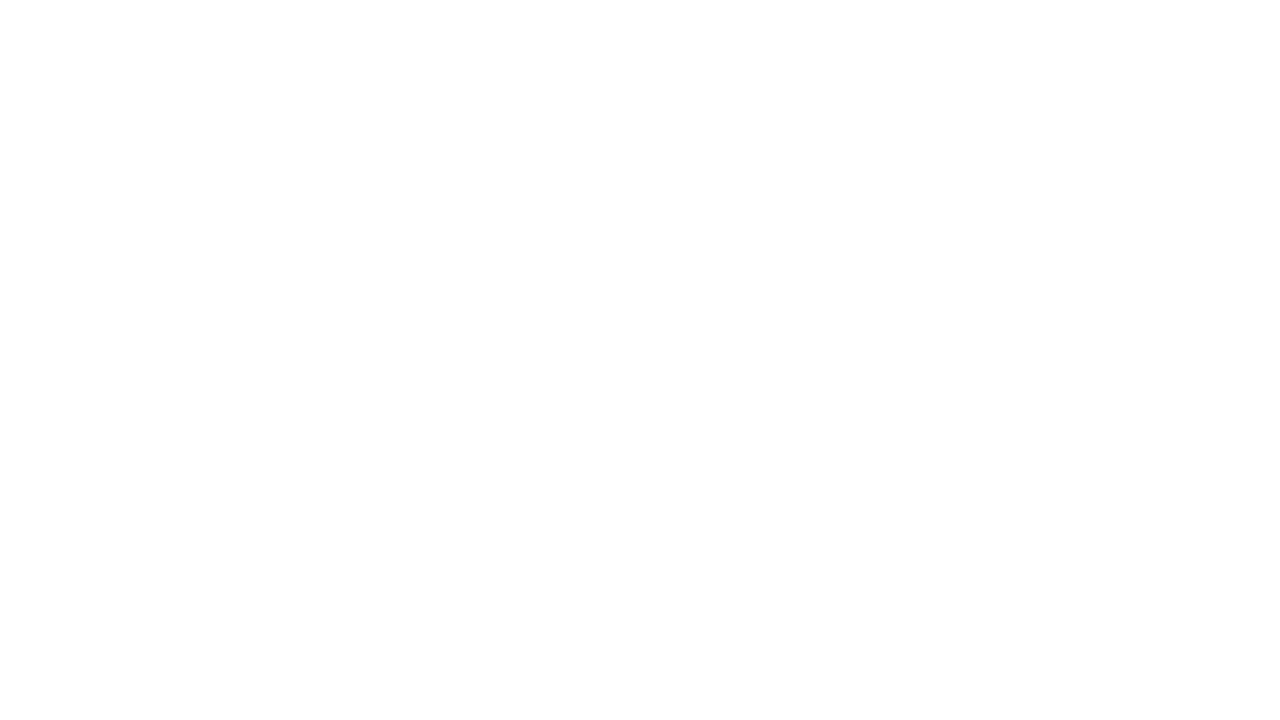

Suivre Votre Commande page loaded successfully with networkidle state
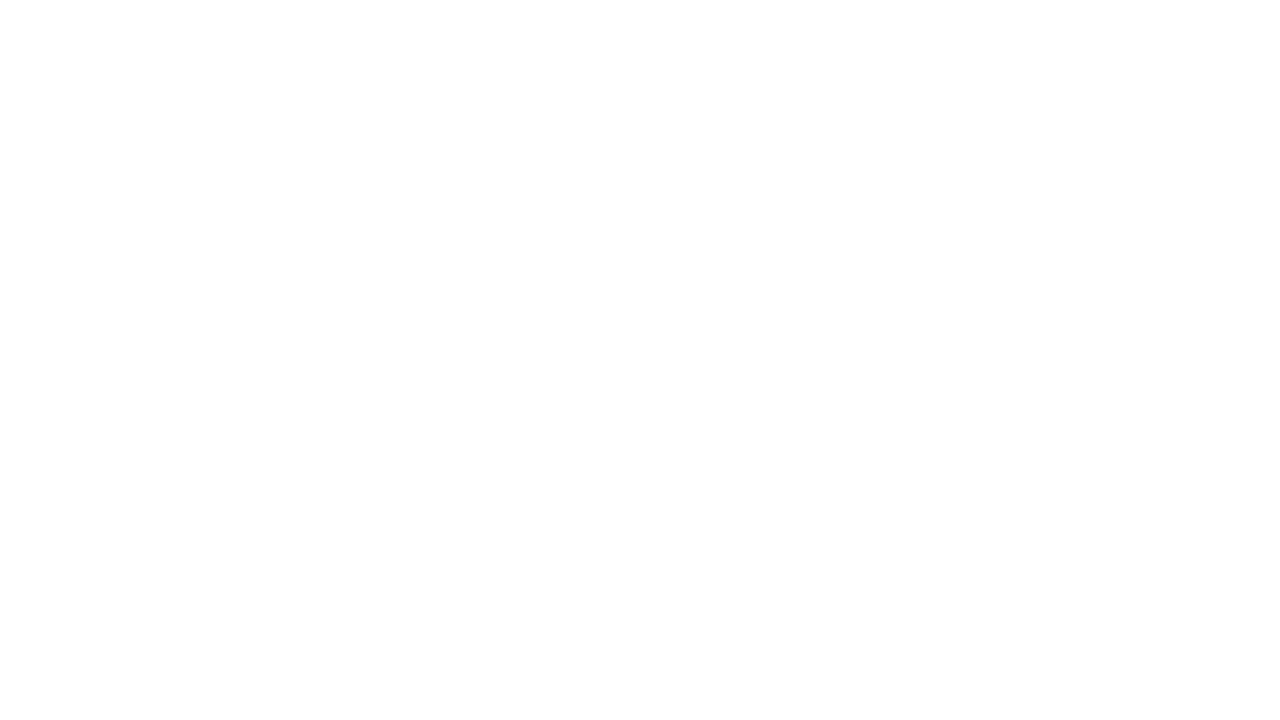

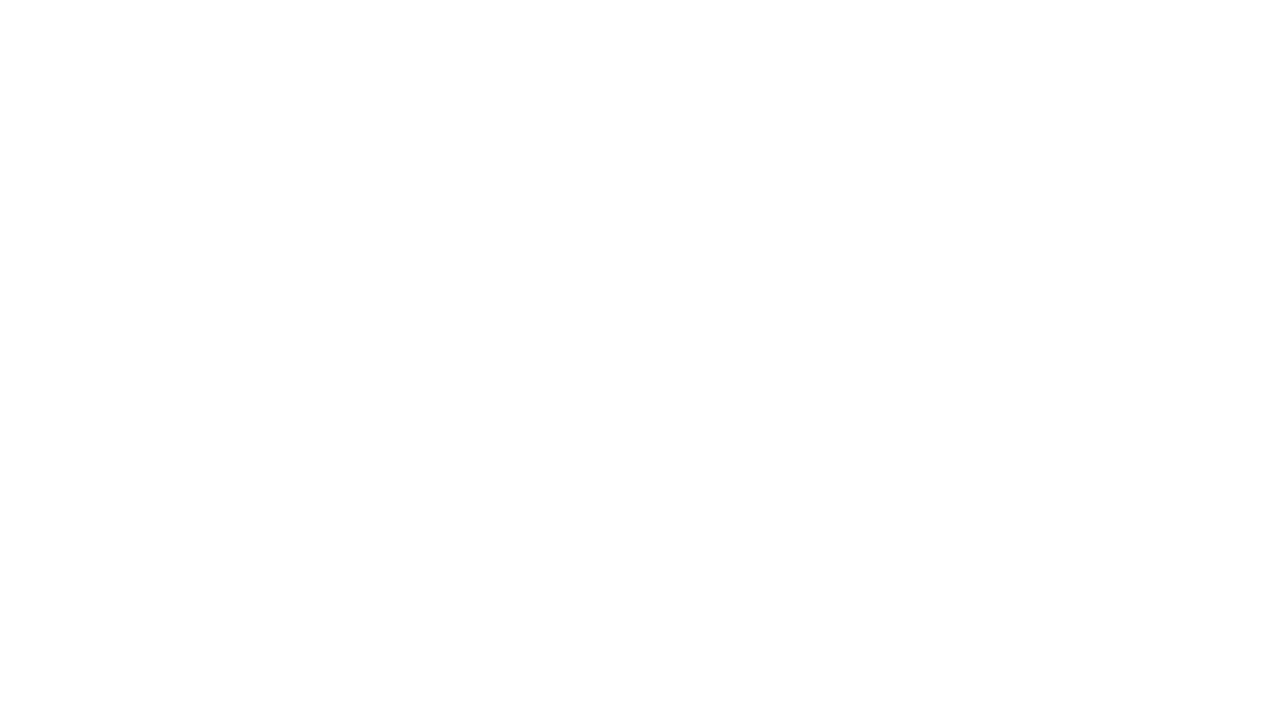